Calculates the sum of two numbers displayed on the page and selects the result from a dropdown menu before submitting

Starting URL: https://suninjuly.github.io/selects1.html

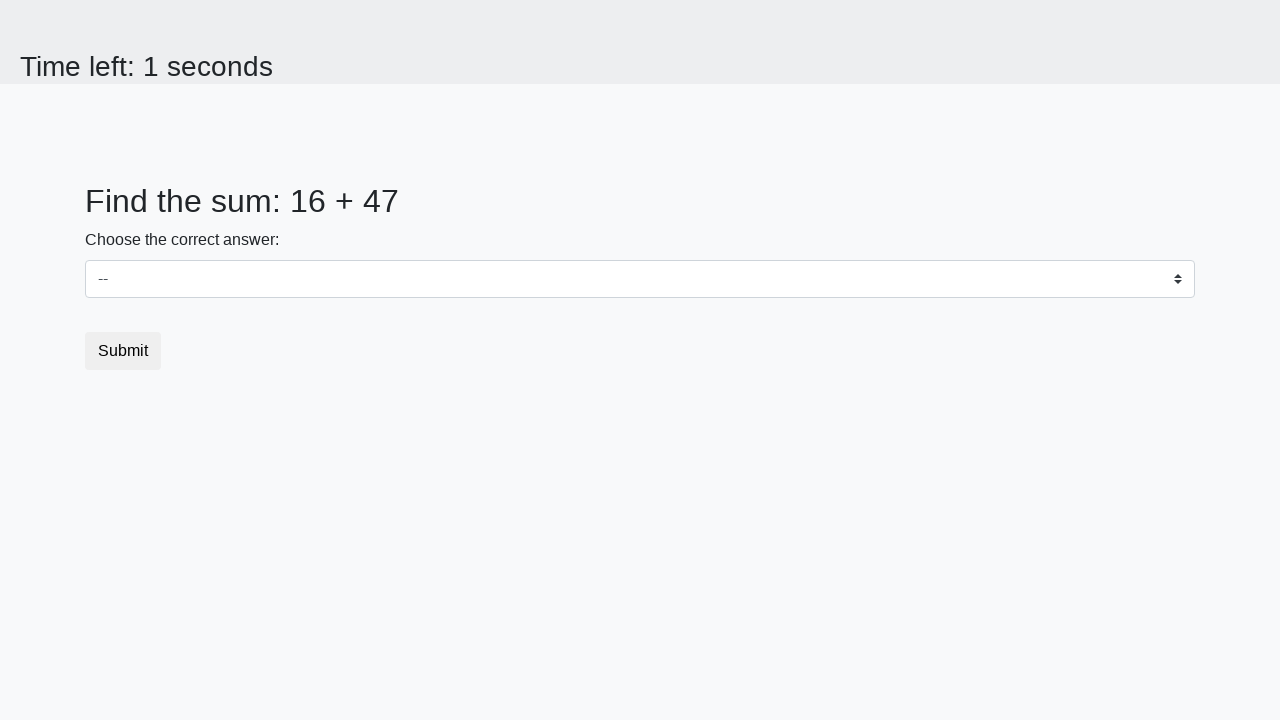

Located first number element (#num1)
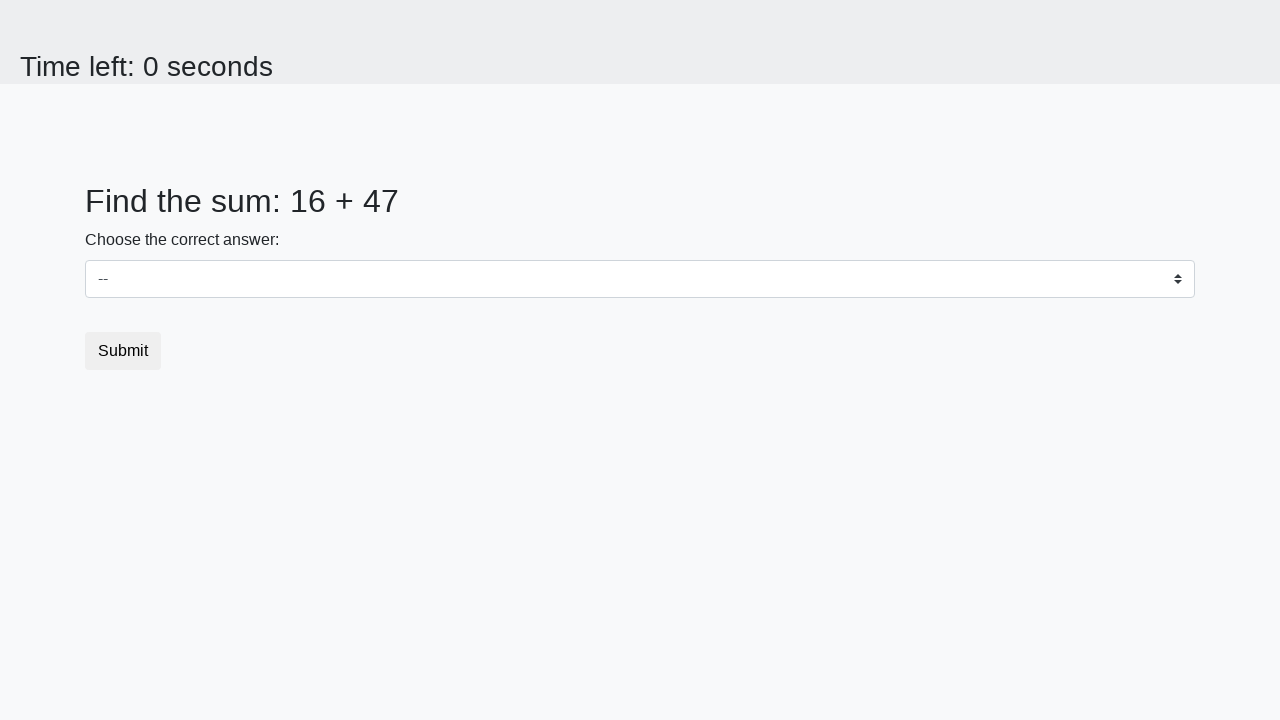

Retrieved first number value: 16
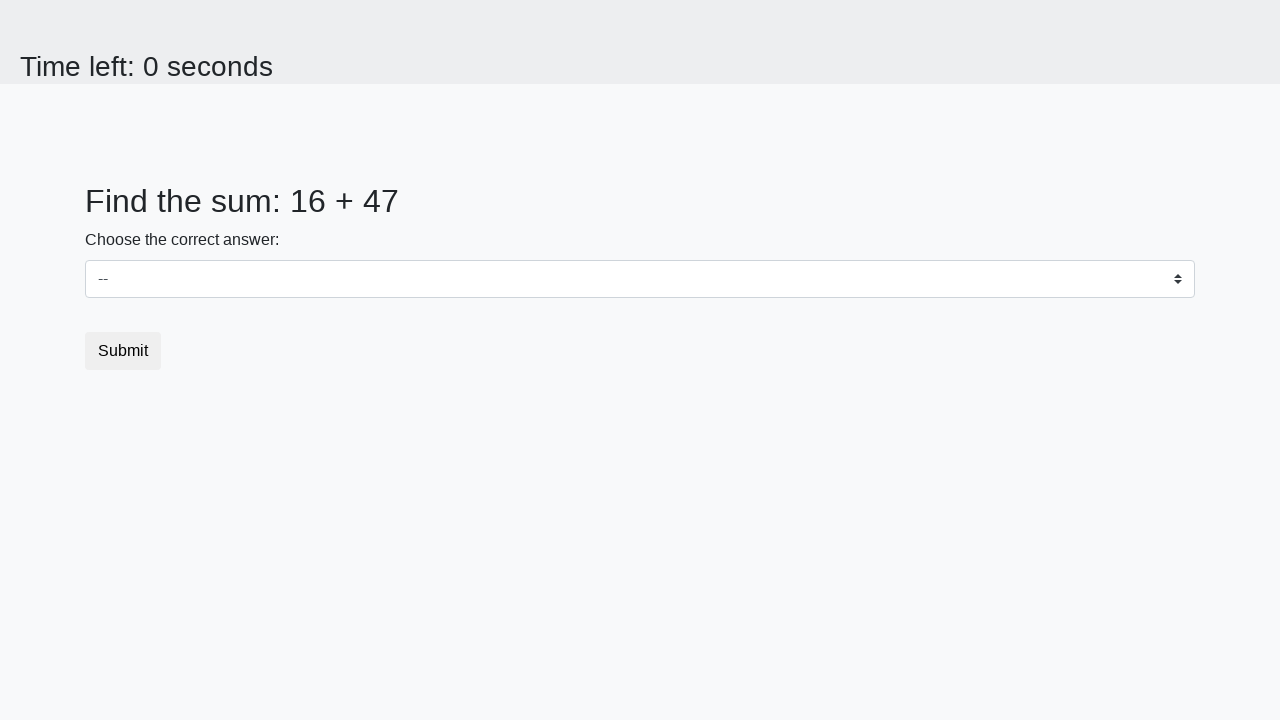

Located second number element (#num2)
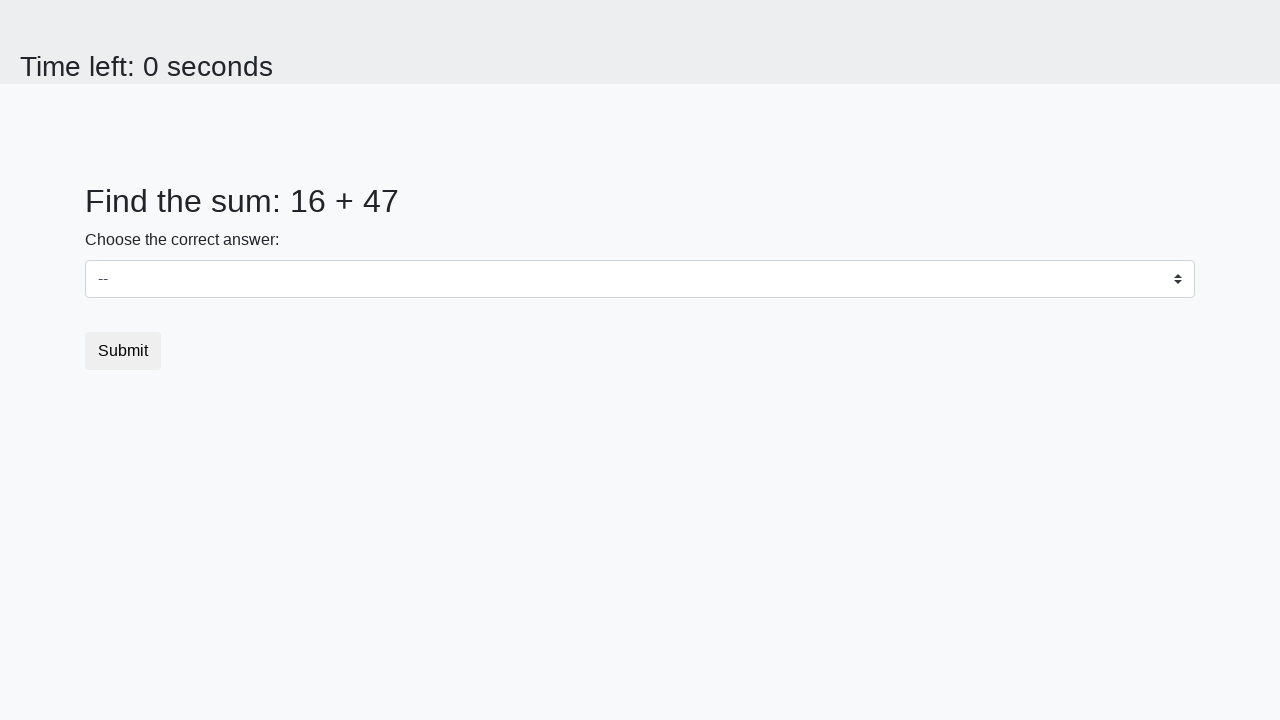

Retrieved second number value: 47
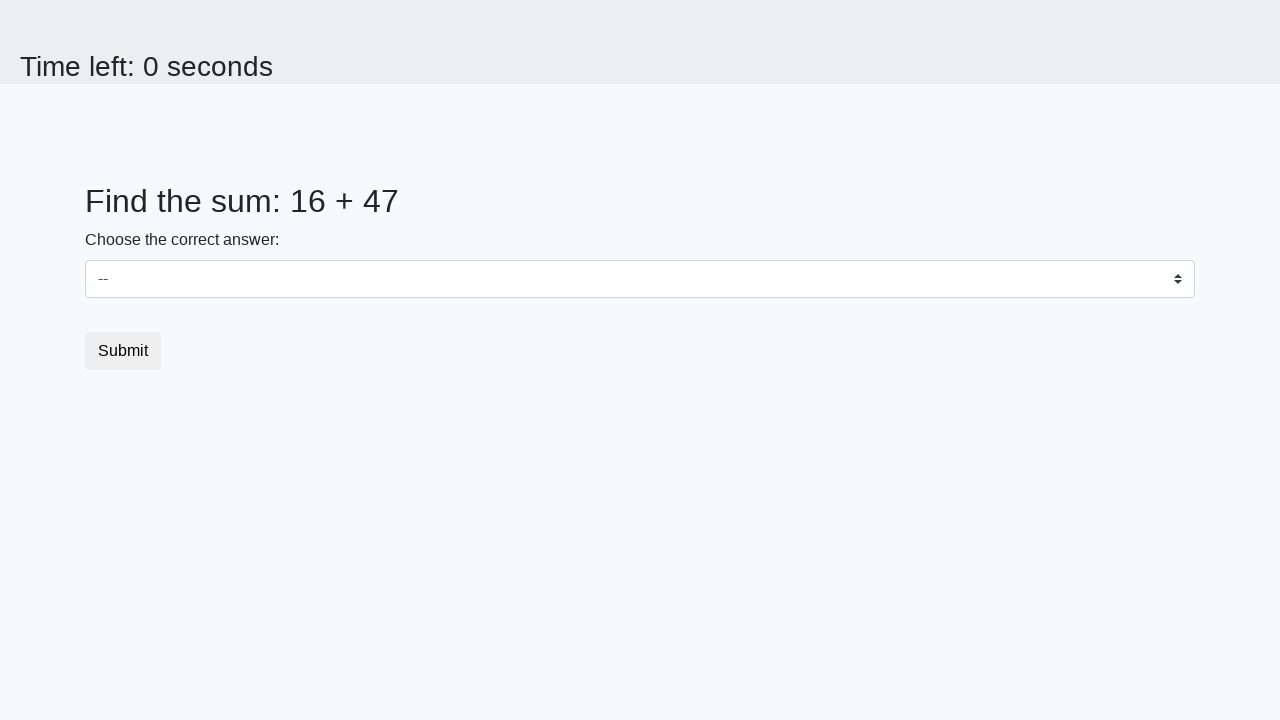

Calculated sum: 16 + 47 = 63
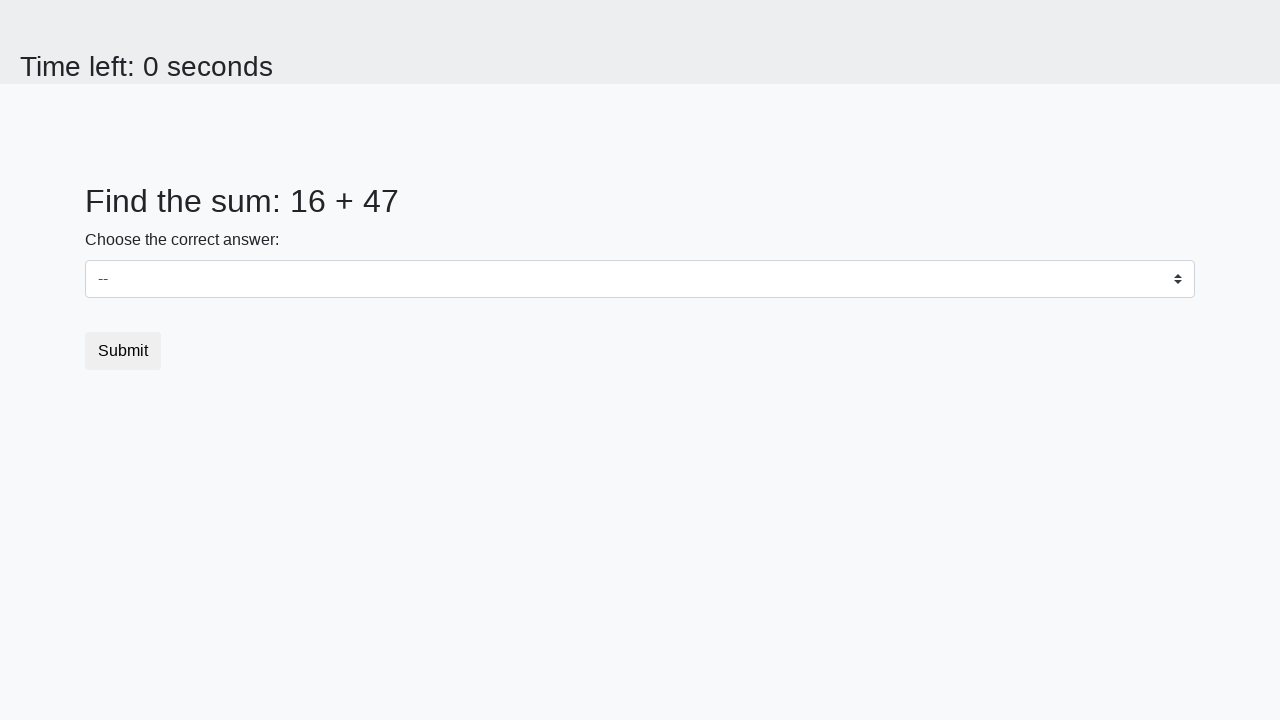

Selected sum value (63) from dropdown menu on #dropdown
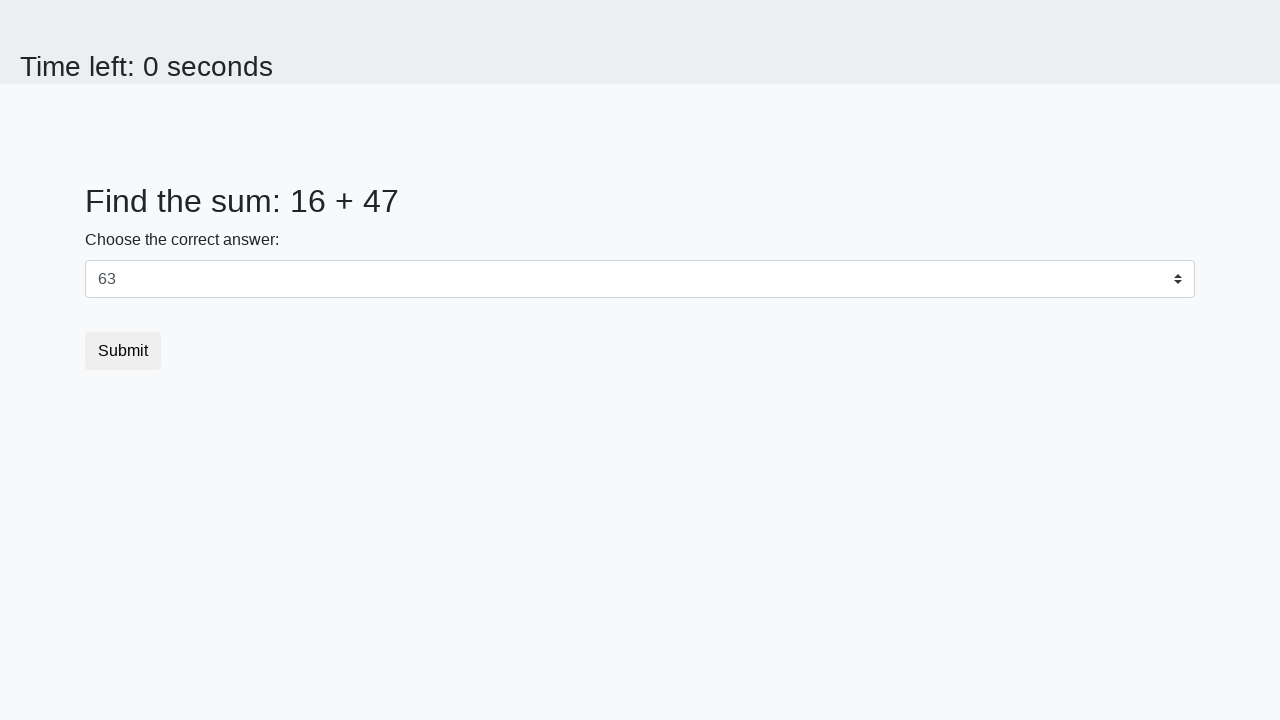

Clicked submit button to complete the form at (123, 351) on button.btn
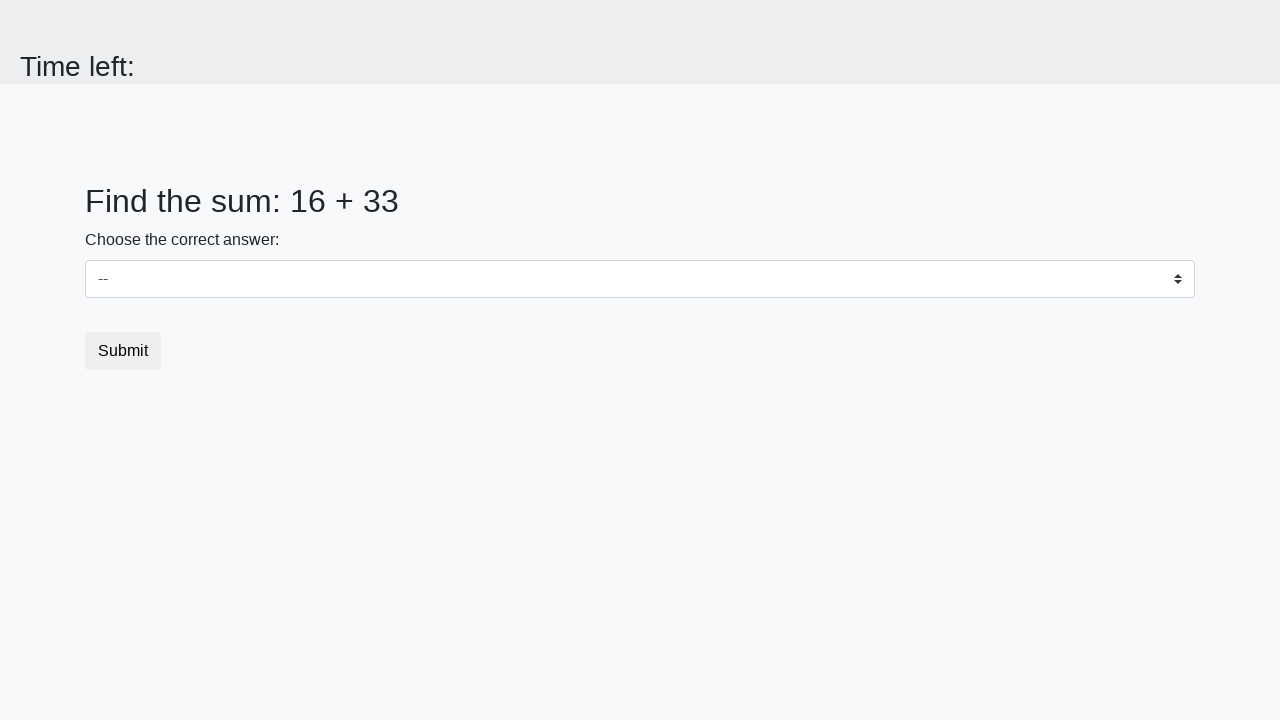

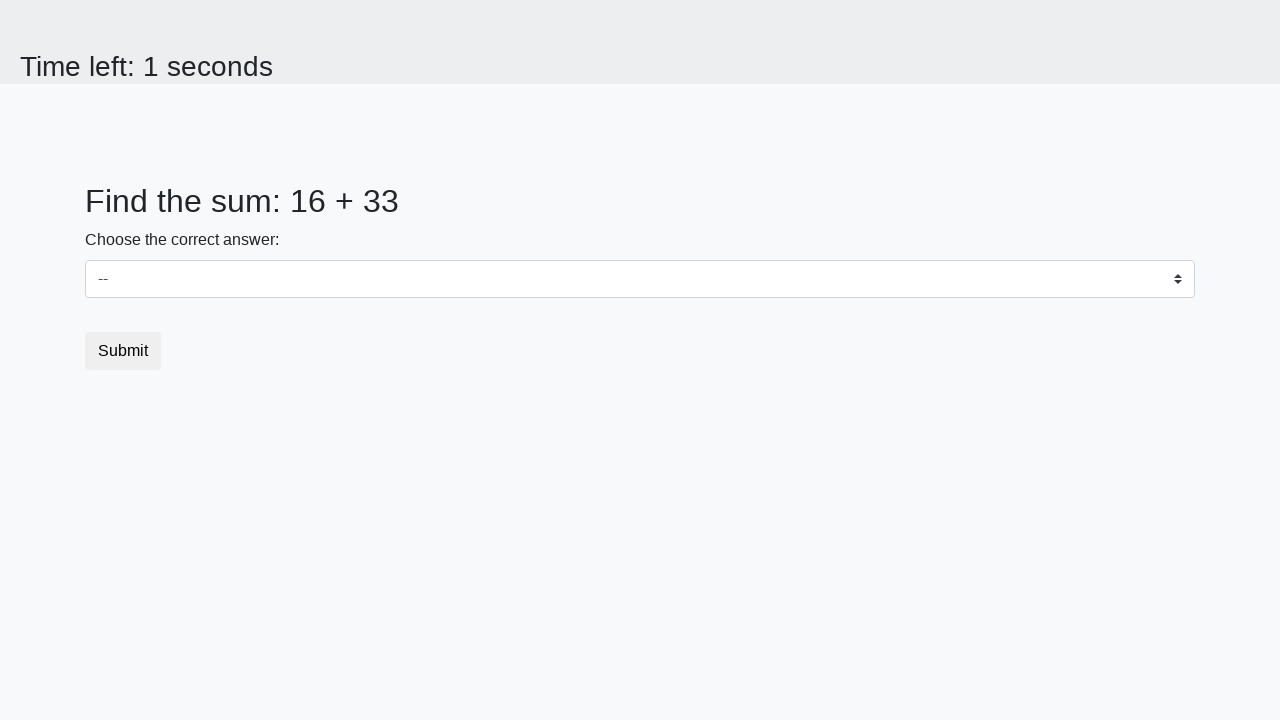